Tests JavaScript prompt alert handling by clicking a button to trigger a prompt dialog, entering a name, accepting the alert, and verifying the result text is displayed on the page.

Starting URL: https://training-support.net/webelements/alerts

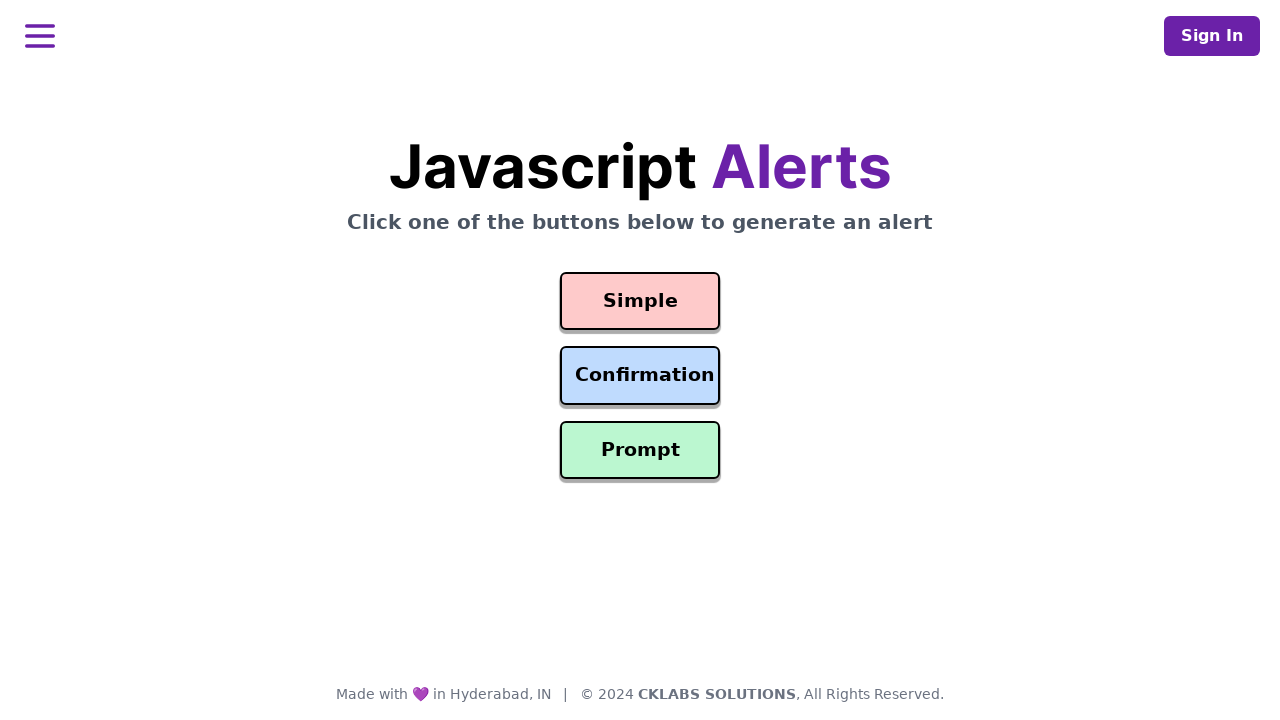

Set up dialog handler to accept prompt with name 'Harika'
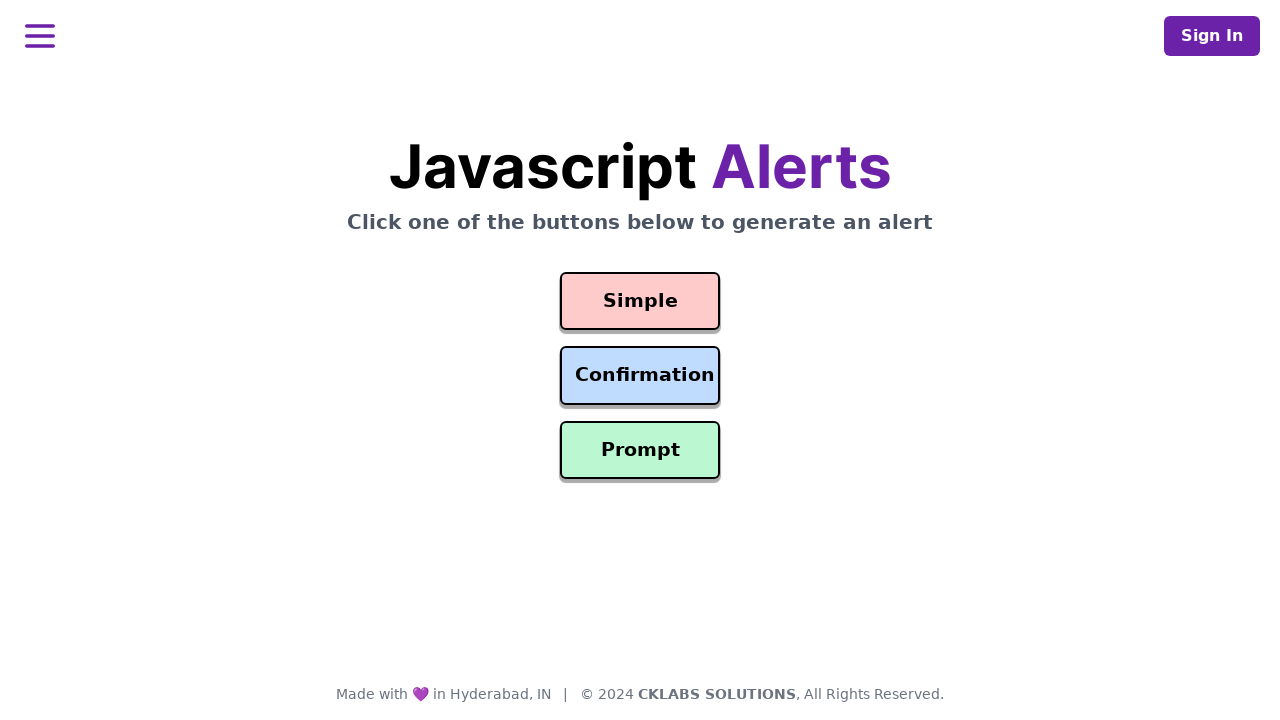

Clicked prompt button to trigger dialog at (640, 450) on #prompt
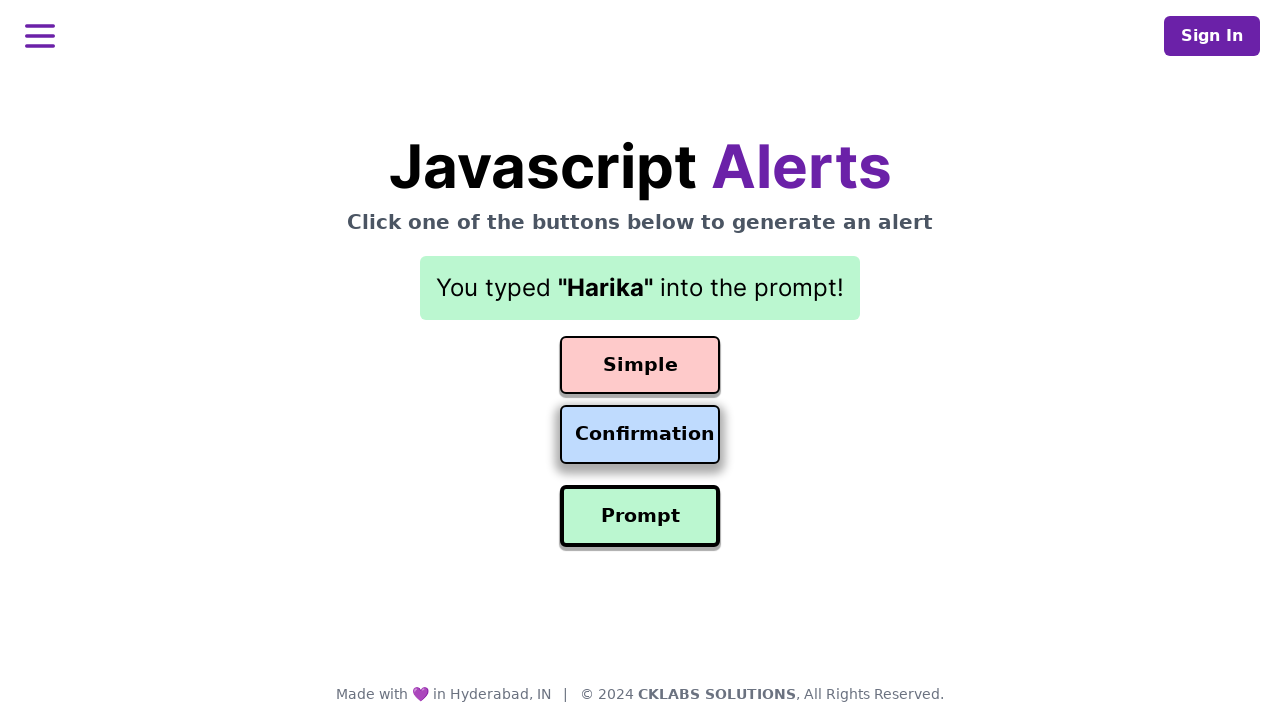

Verified result text is displayed on the page
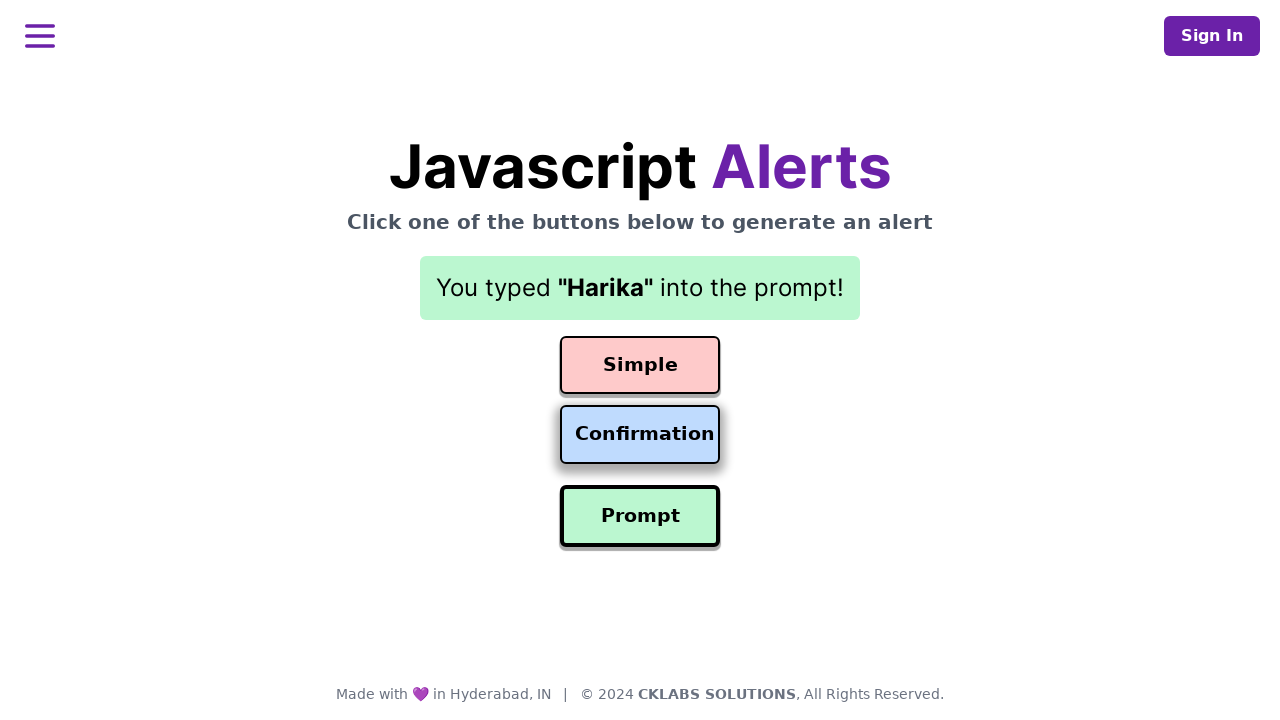

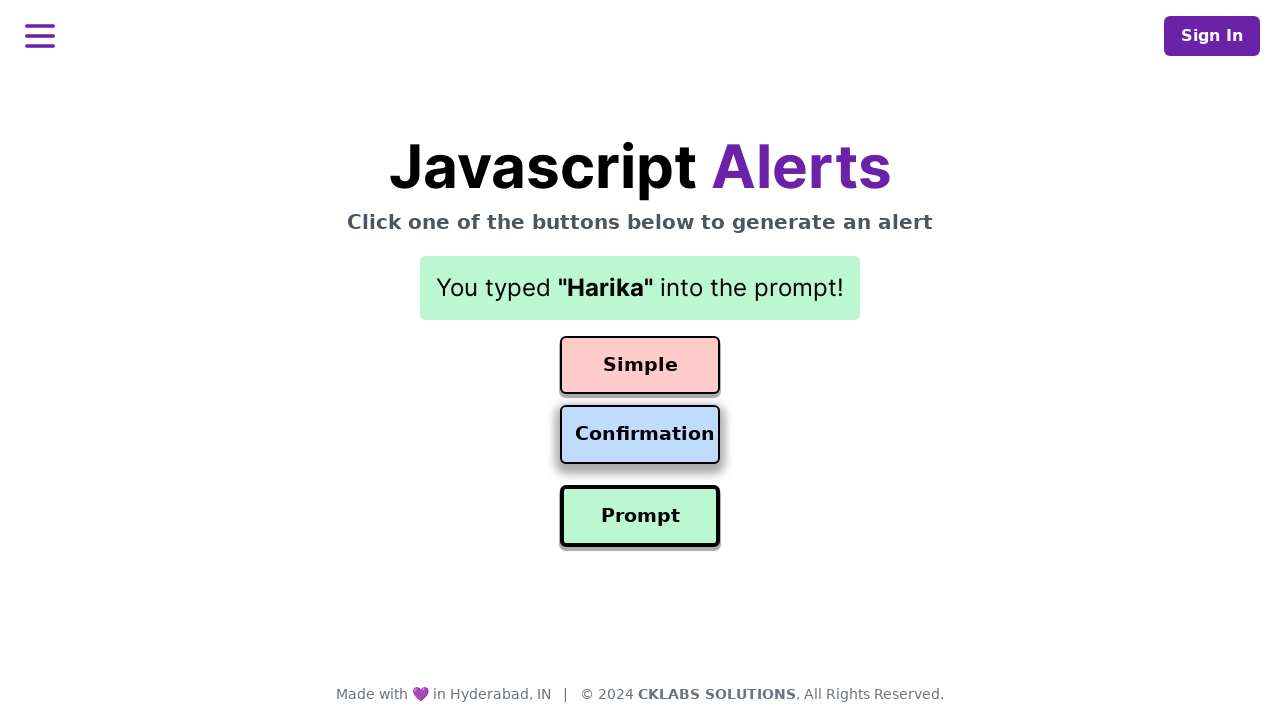